Tests the zipcode delivery checker form with various valid and invalid zipcode inputs and verifies appropriate response messages

Starting URL: https://ntig-uppsala.github.io/pizzeria-rafiki/flen-per.html

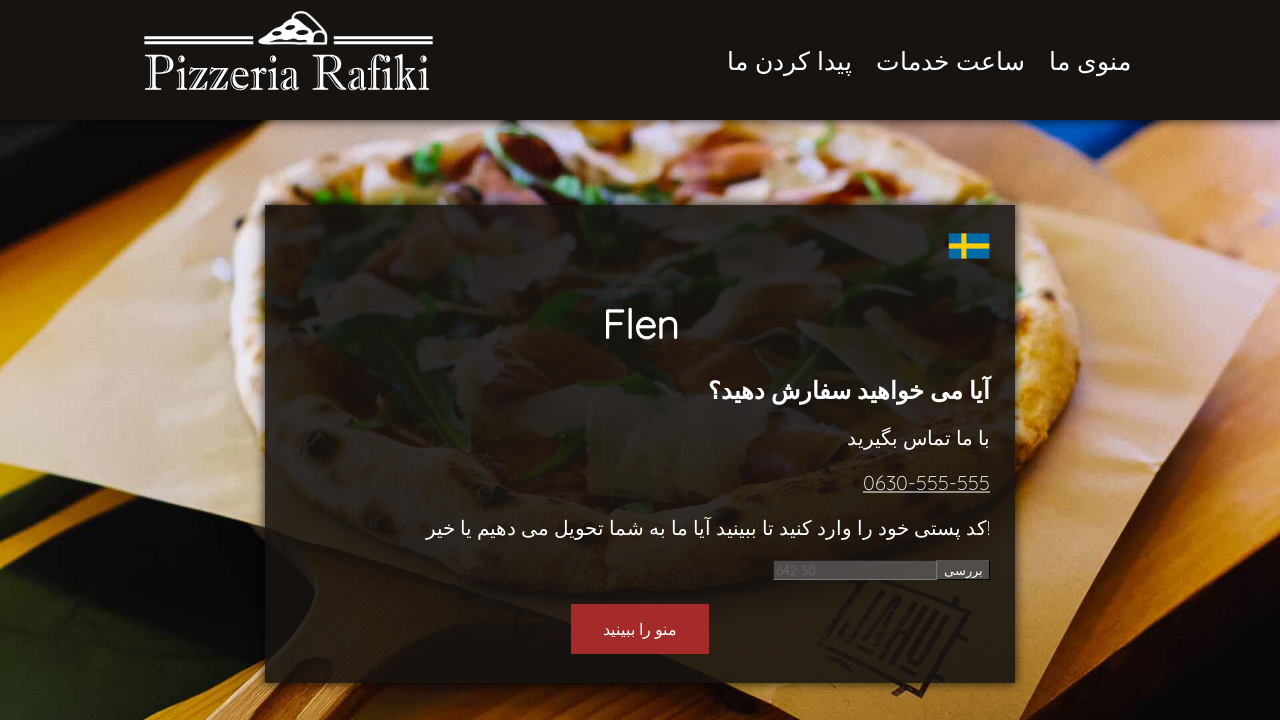

Cleared zipcode input field on #number
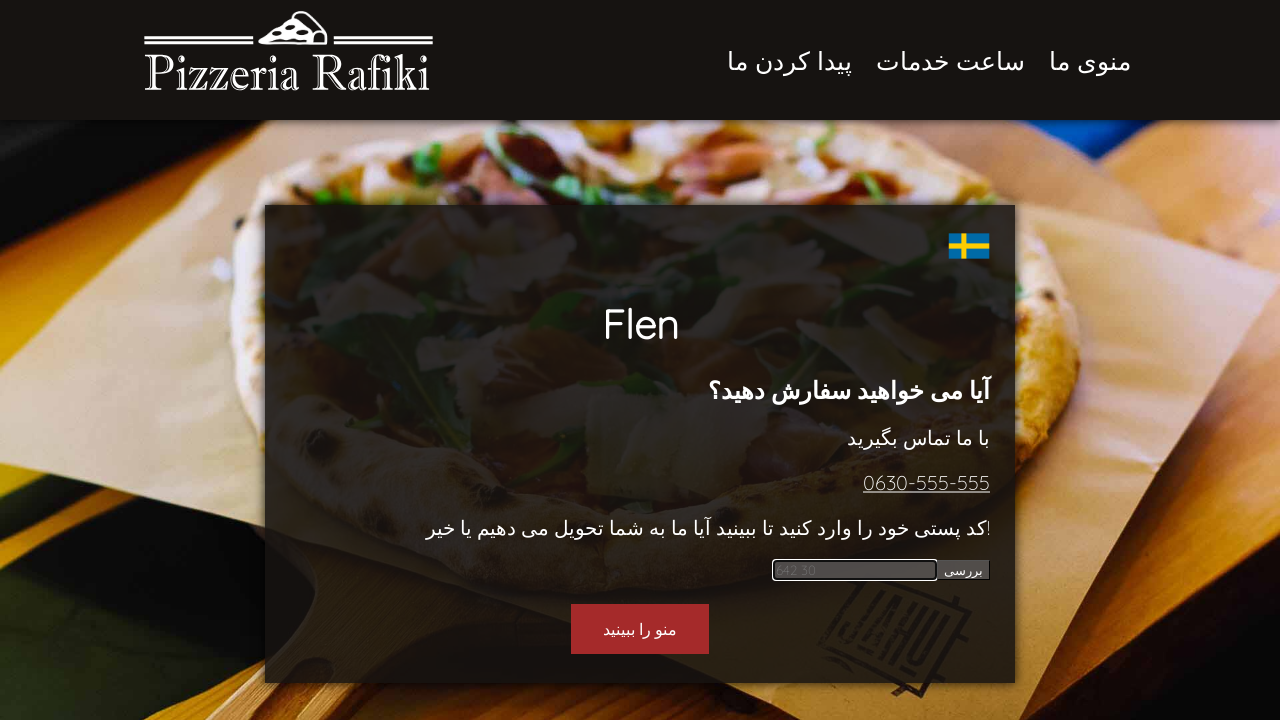

Filled zipcode input with '-12345' on #number
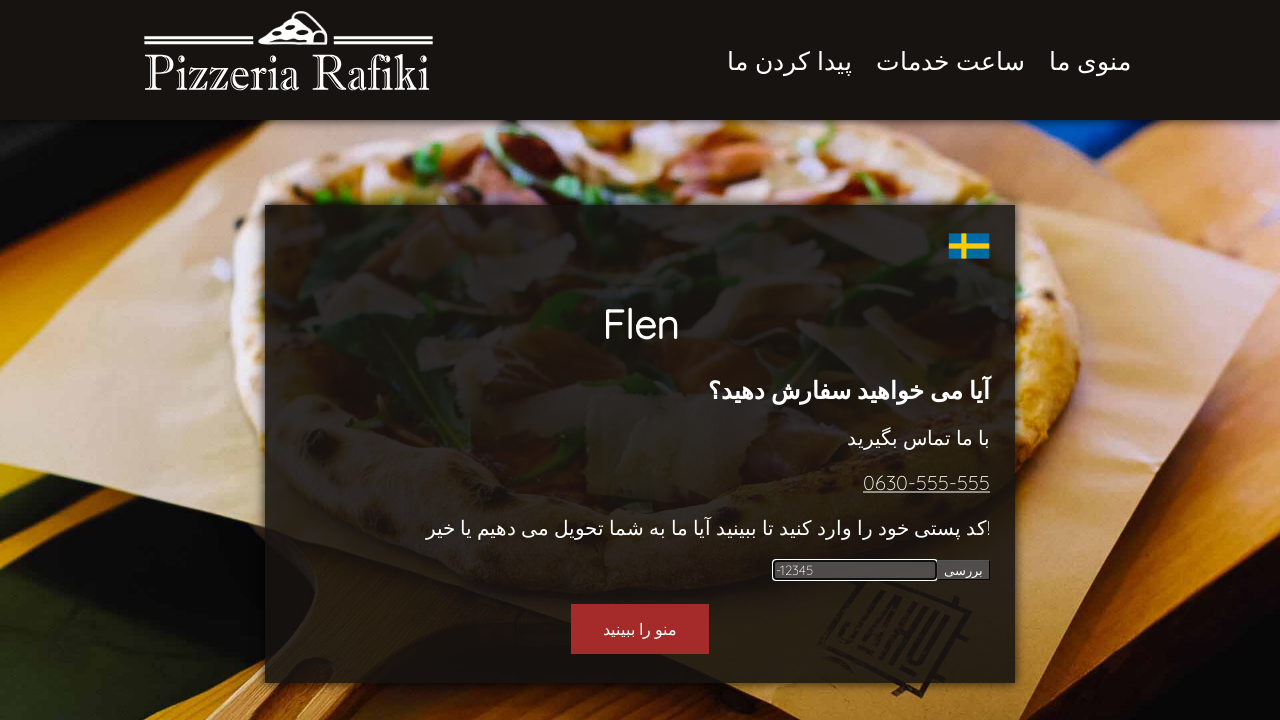

Clicked submit button for zipcode '-12345' at (964, 570) on #submit
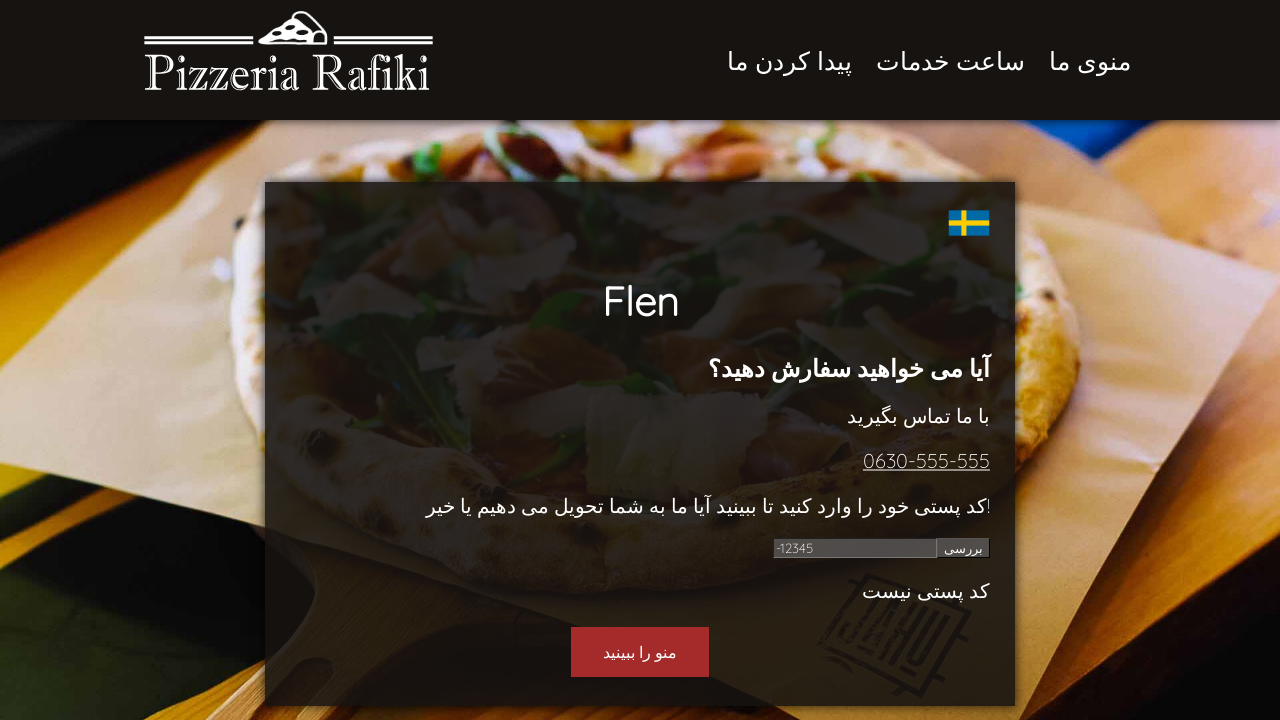

Delivery result message appeared for zipcode '-12345'
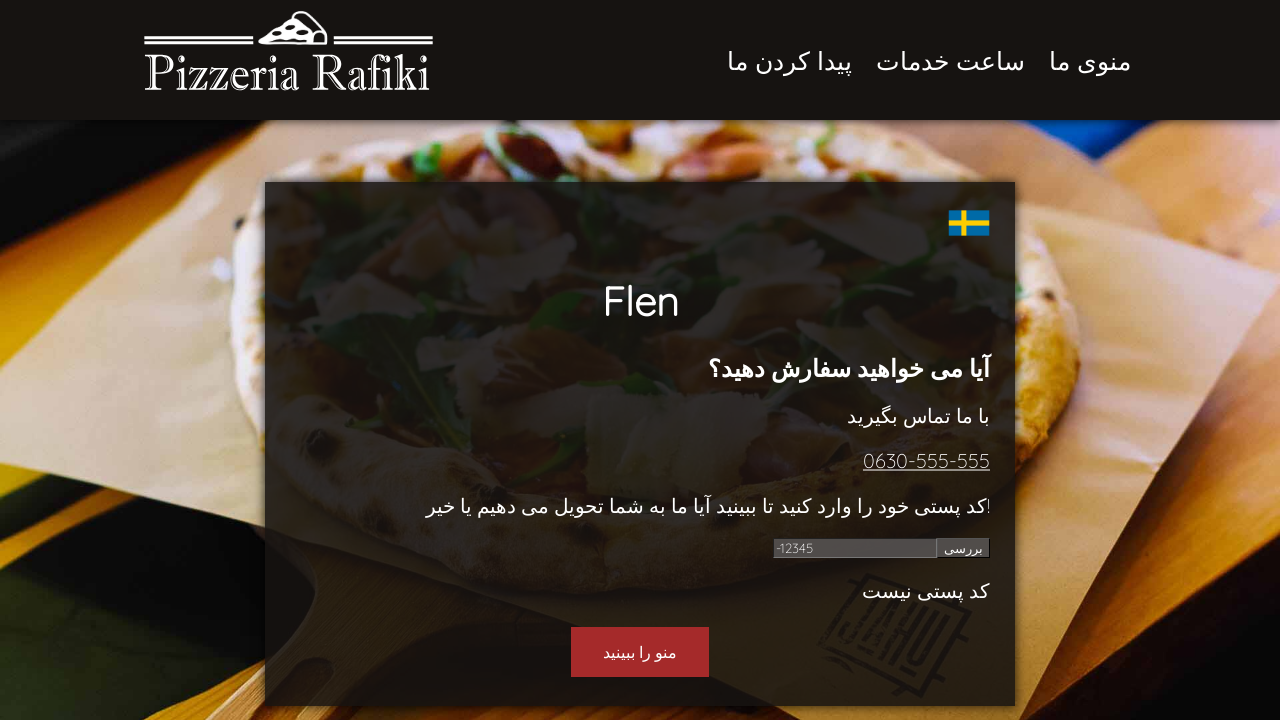

Cleared zipcode input field on #number
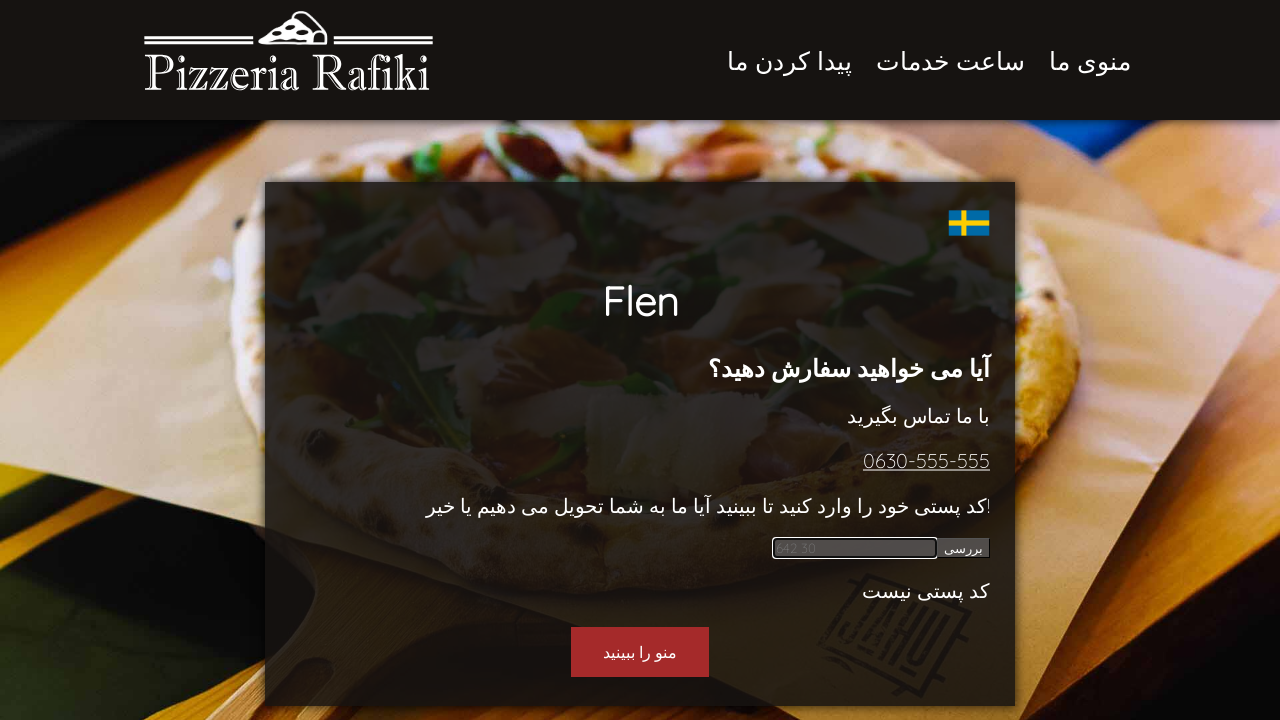

Filled zipcode input with 'a12345' on #number
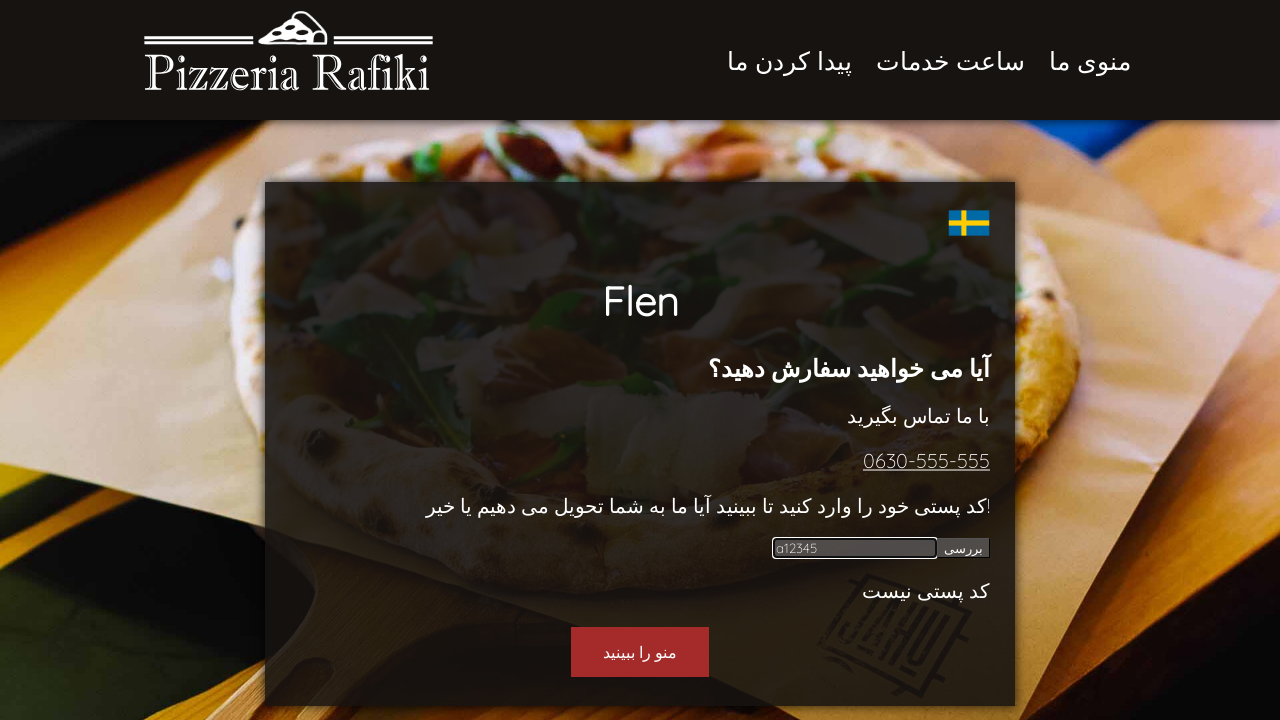

Clicked submit button for zipcode 'a12345' at (964, 548) on #submit
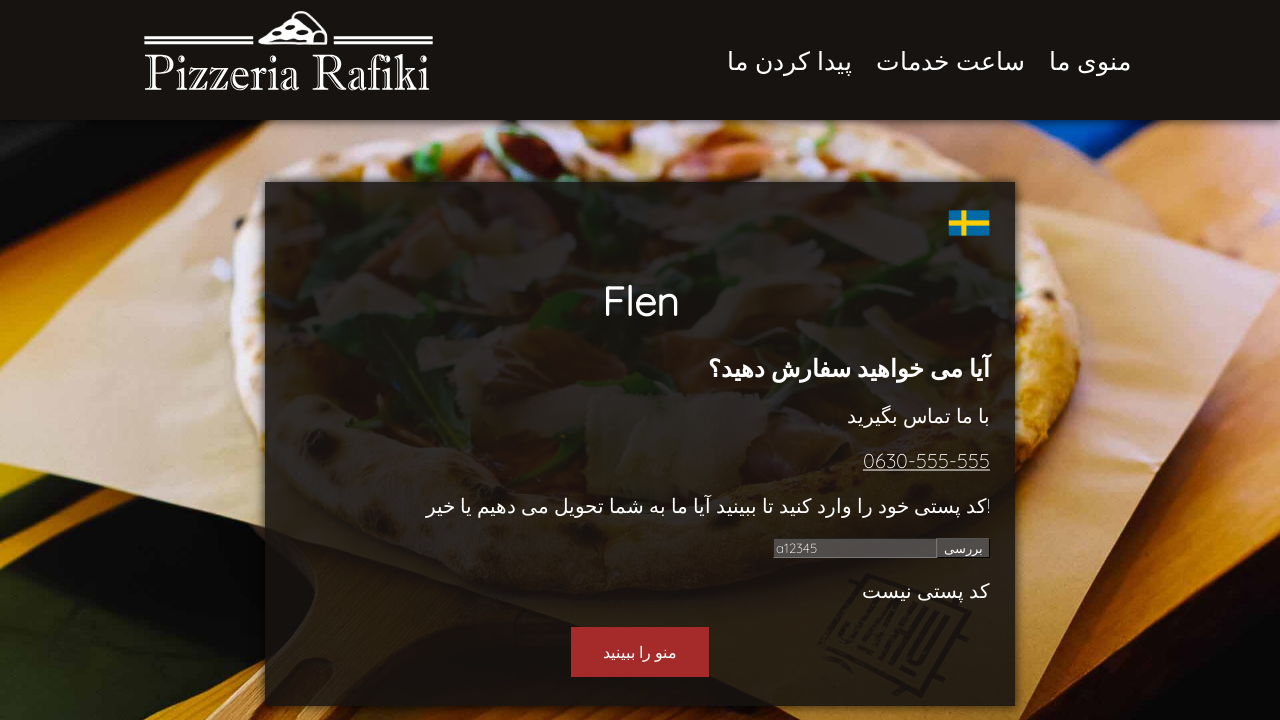

Delivery result message appeared for zipcode 'a12345'
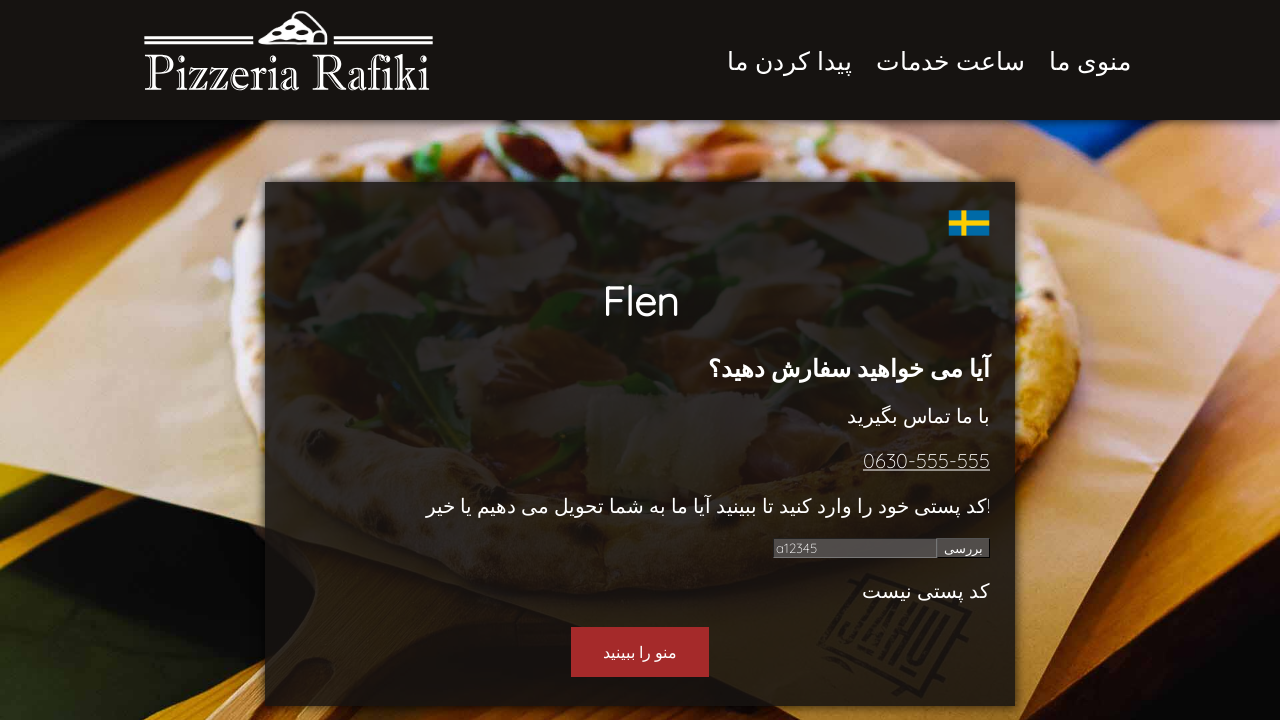

Cleared zipcode input field on #number
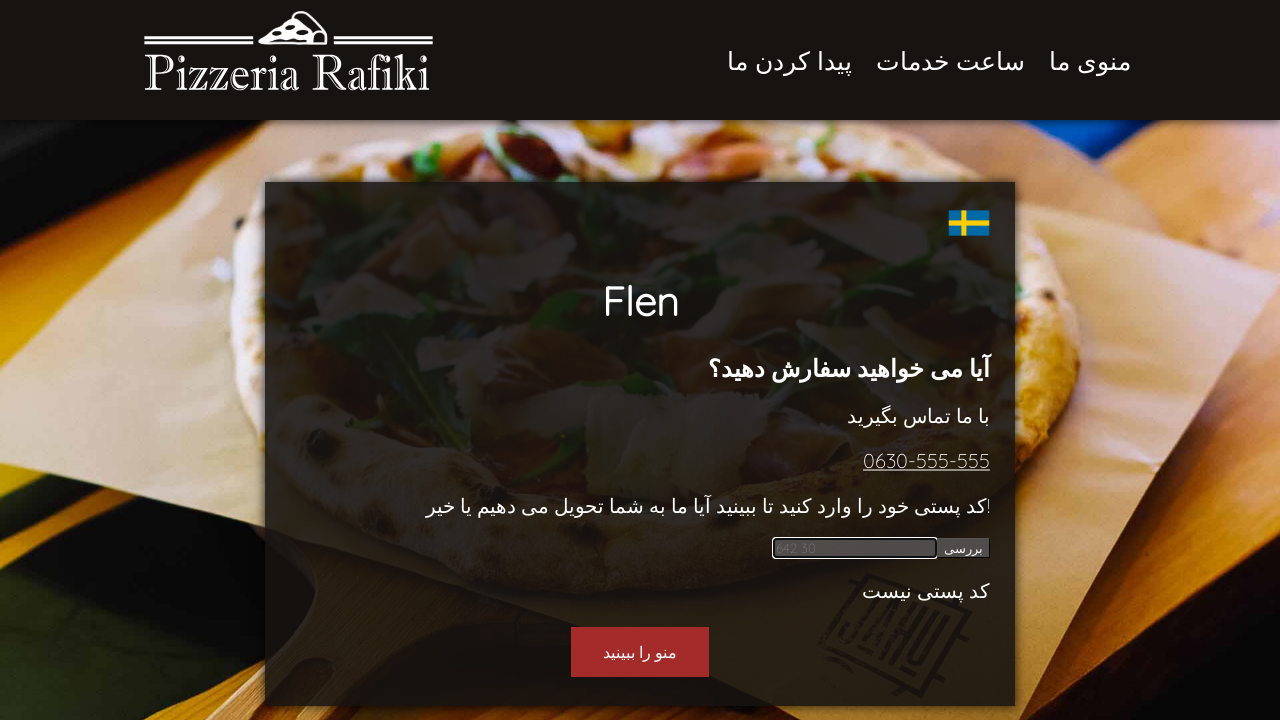

Filled zipcode input with '1' on #number
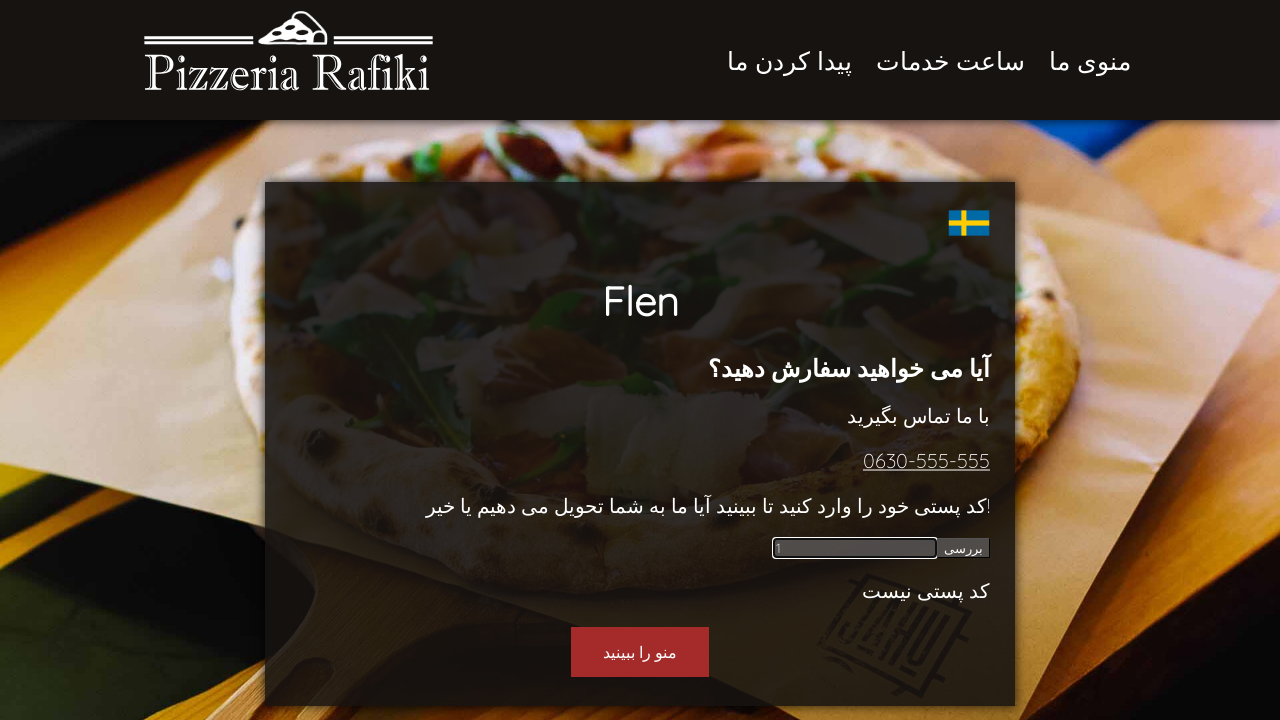

Clicked submit button for zipcode '1' at (964, 548) on #submit
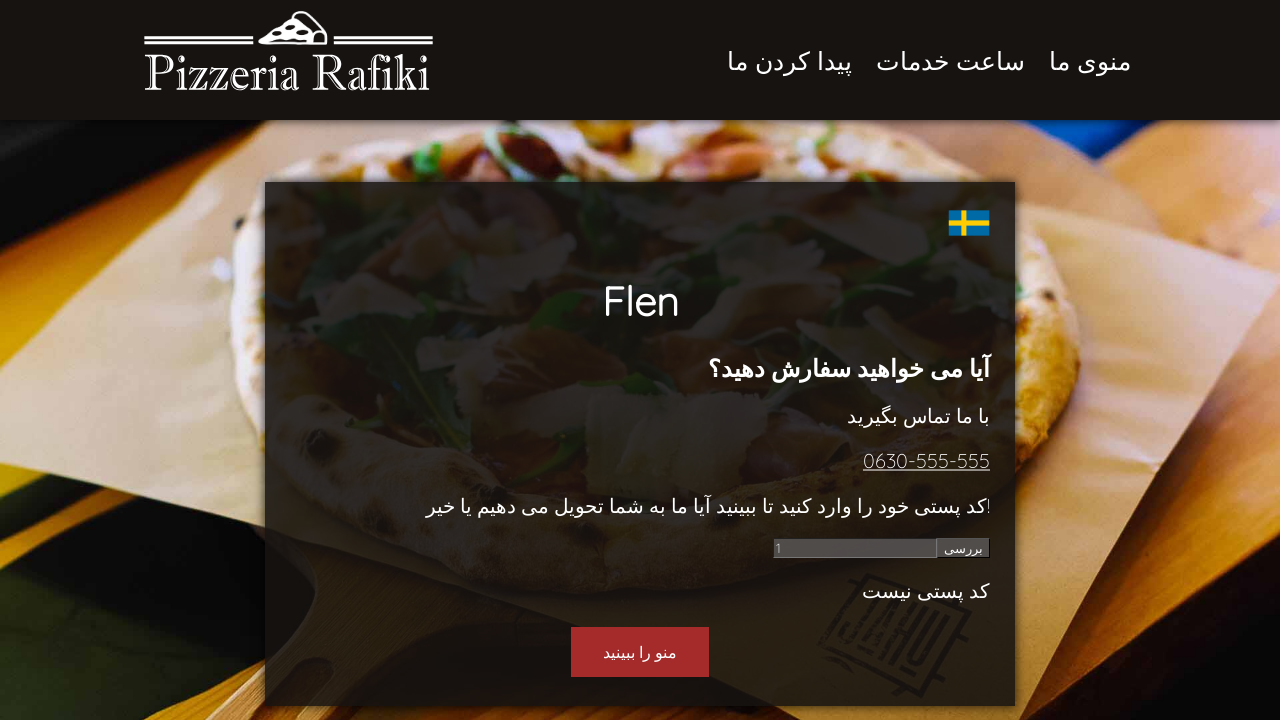

Delivery result message appeared for zipcode '1'
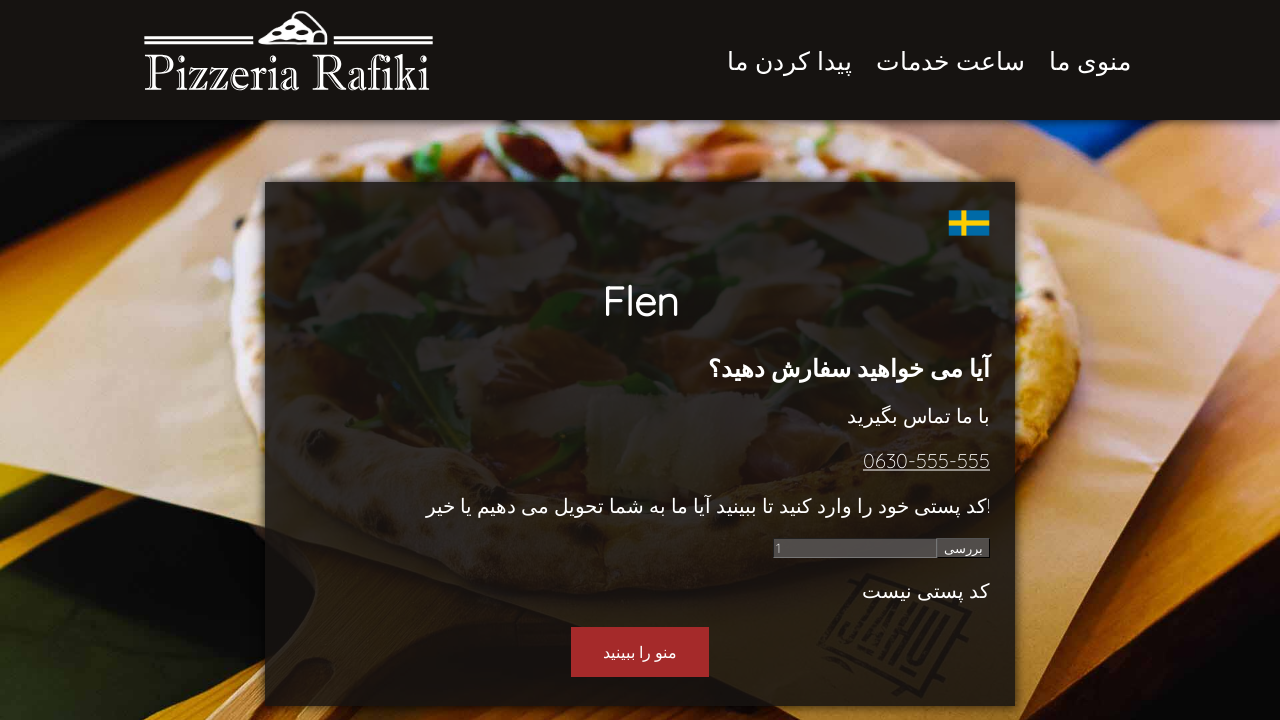

Cleared zipcode input field on #number
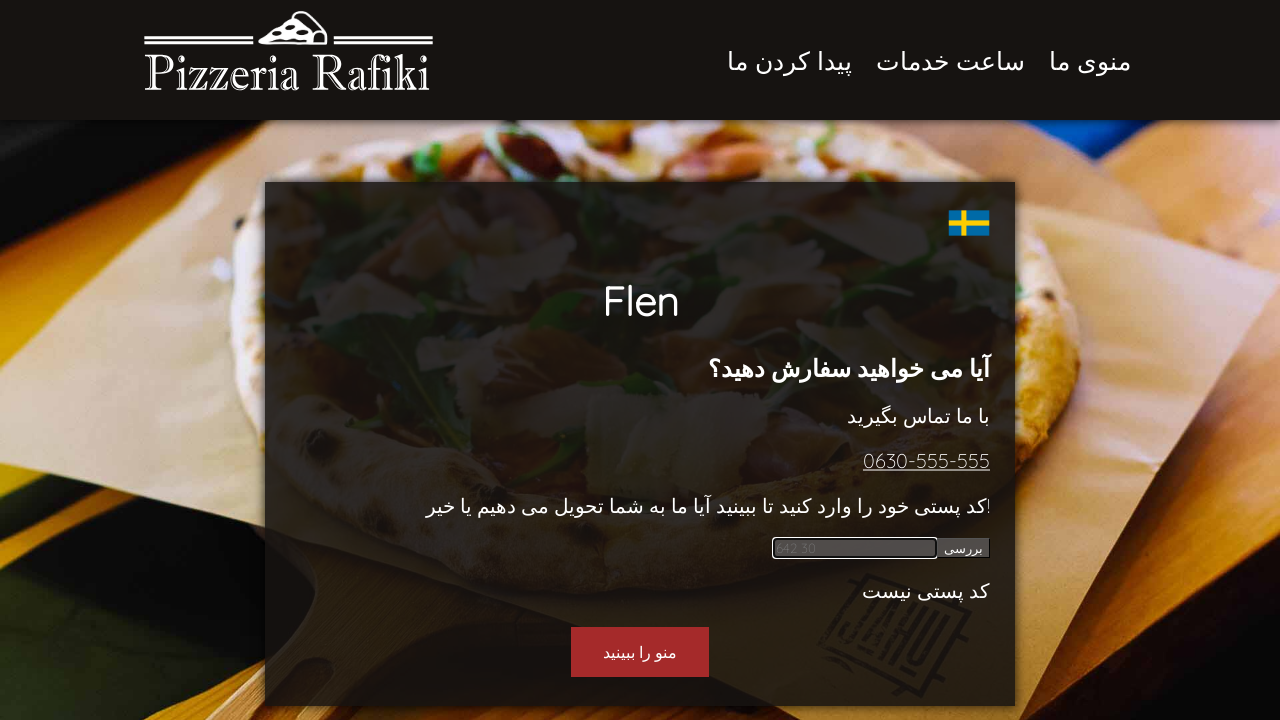

Filled zipcode input with '642 30' on #number
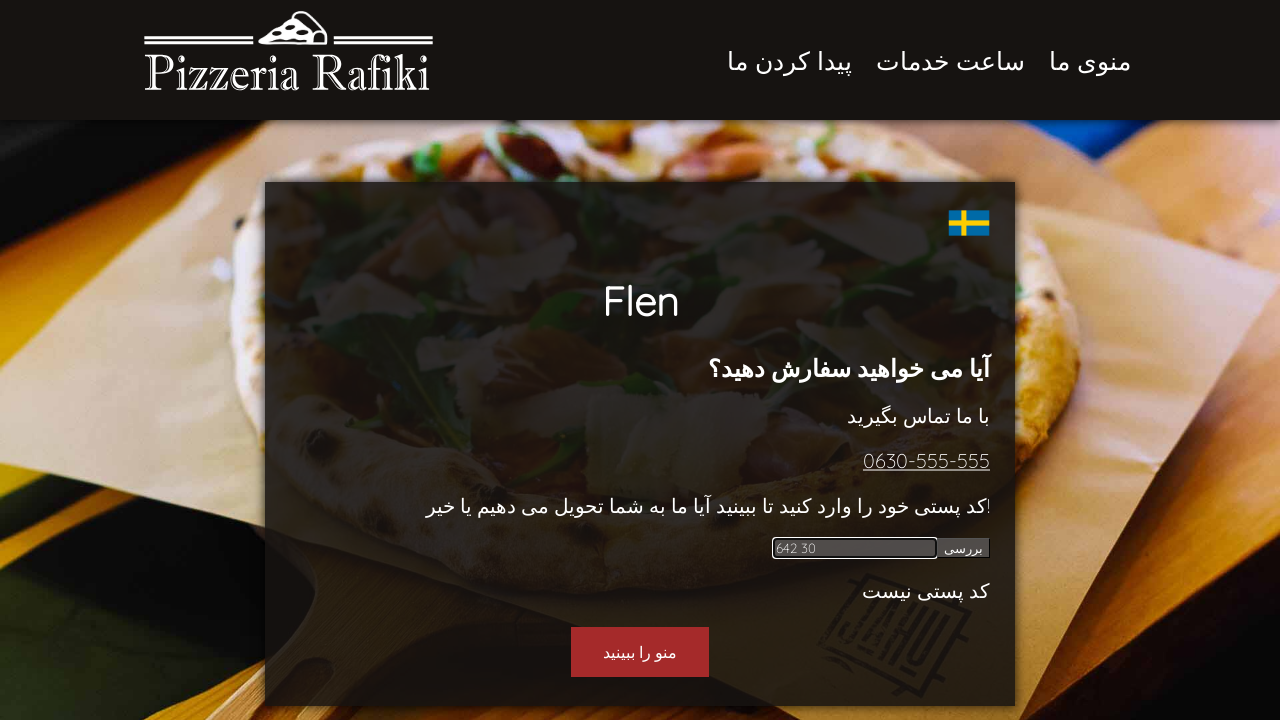

Clicked submit button for zipcode '642 30' at (964, 548) on #submit
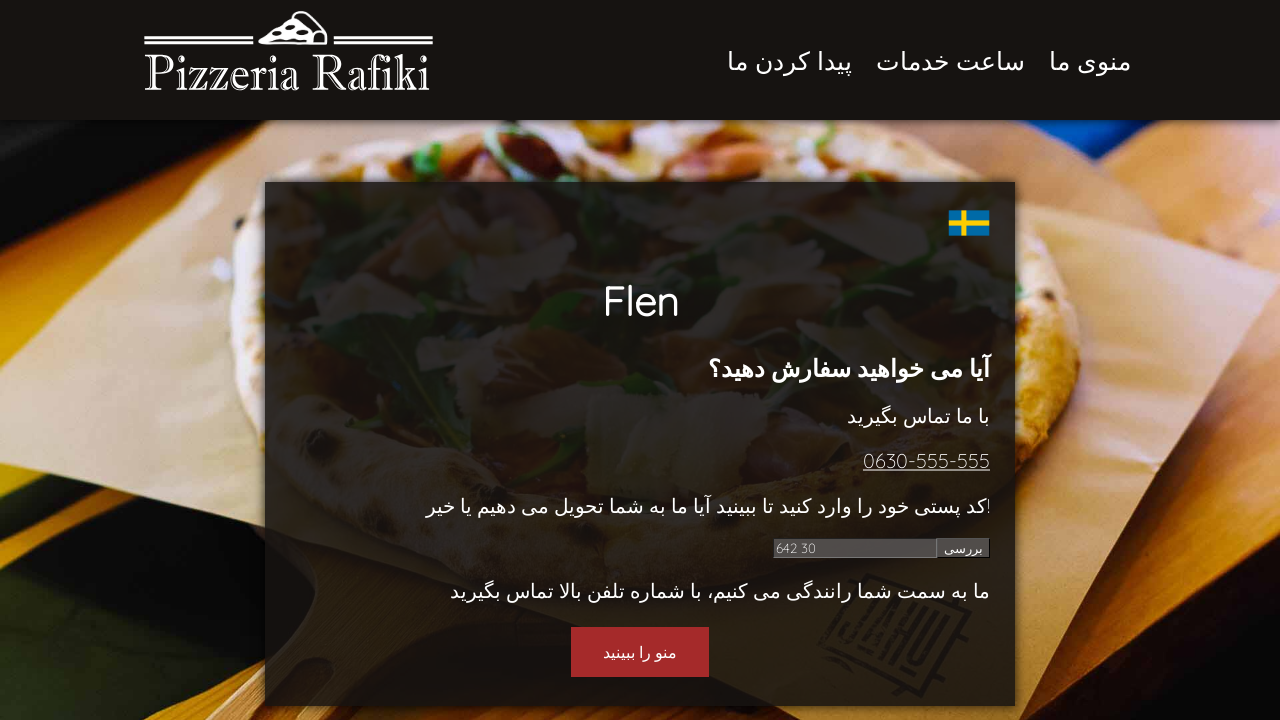

Delivery result message appeared for zipcode '642 30'
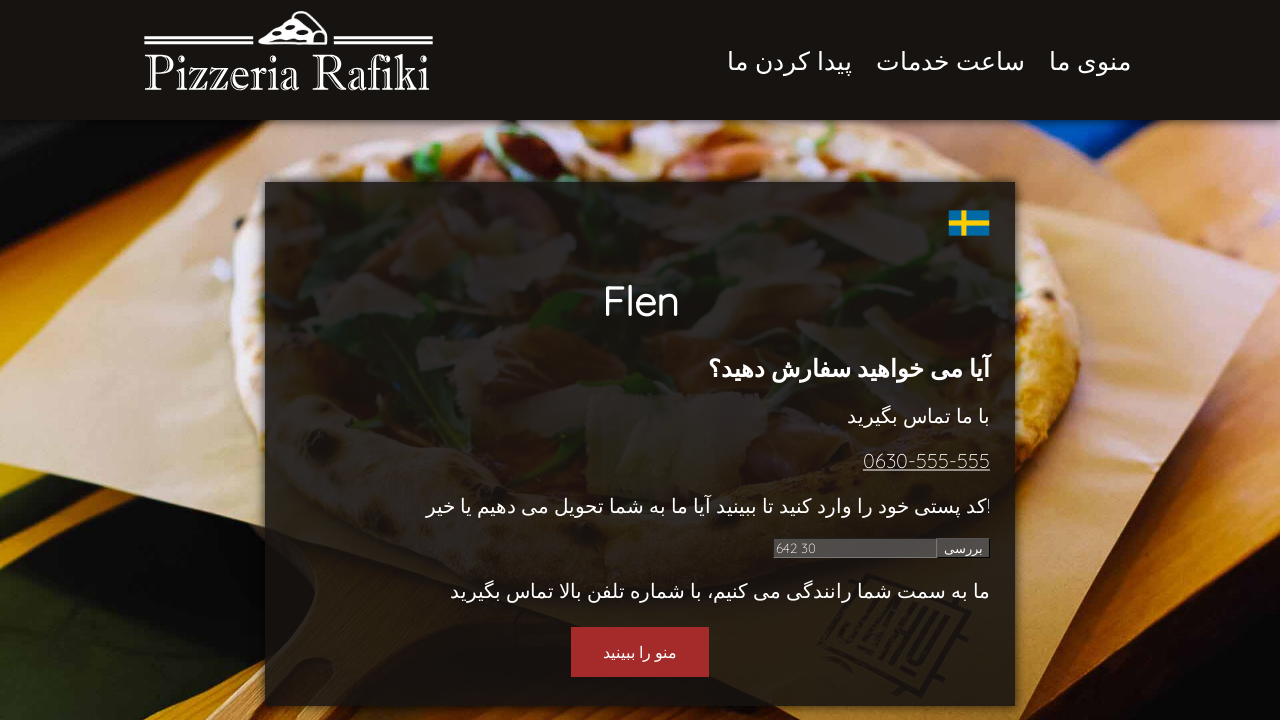

Cleared zipcode input field on #number
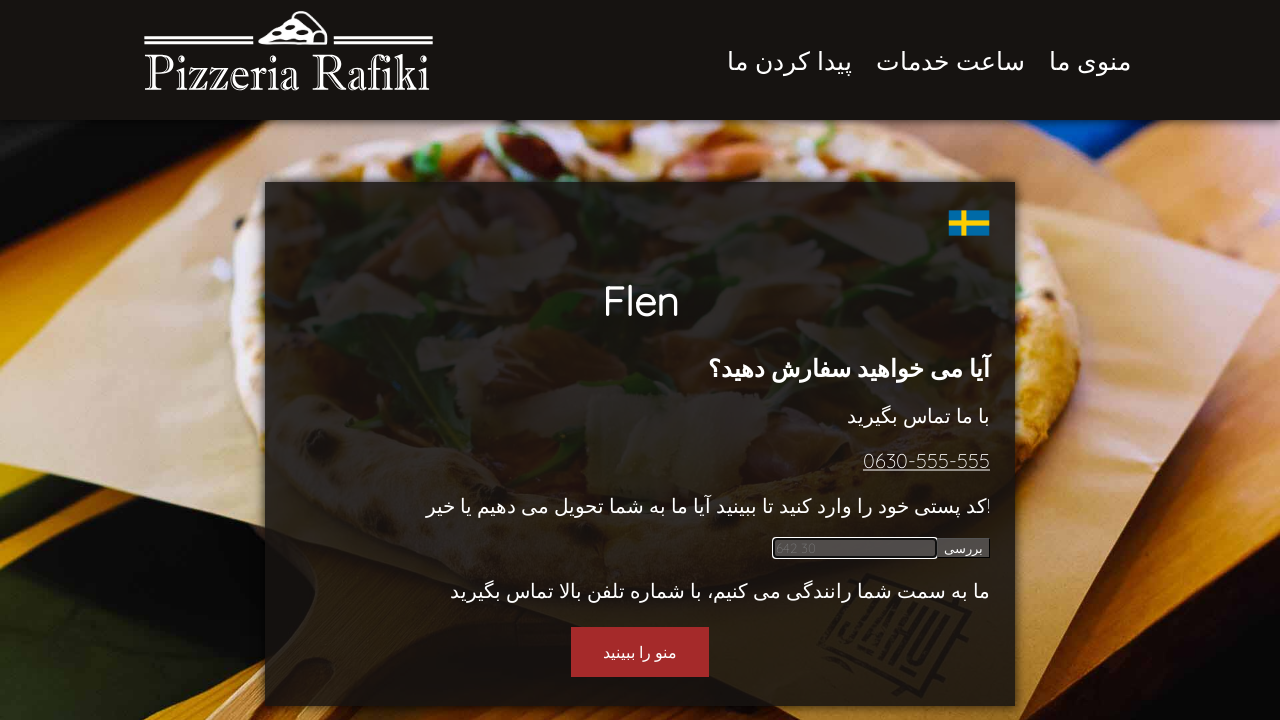

Filled zipcode input with '64230' on #number
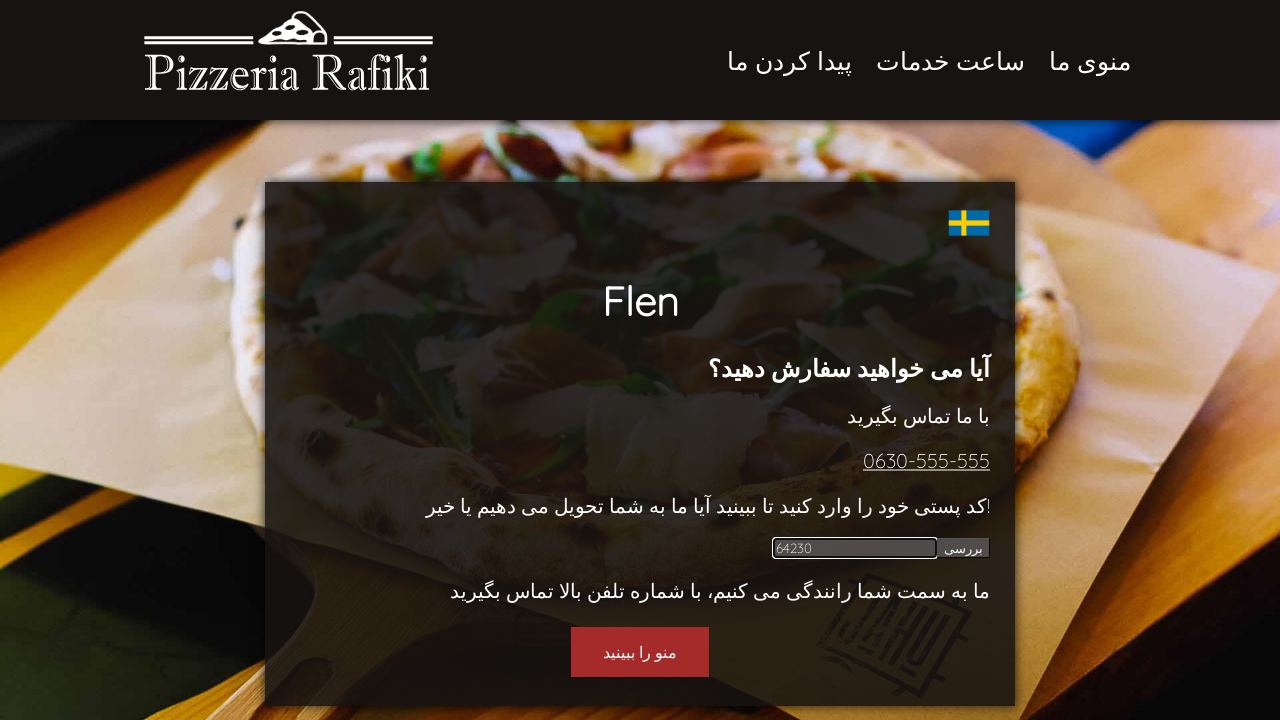

Clicked submit button for zipcode '64230' at (964, 548) on #submit
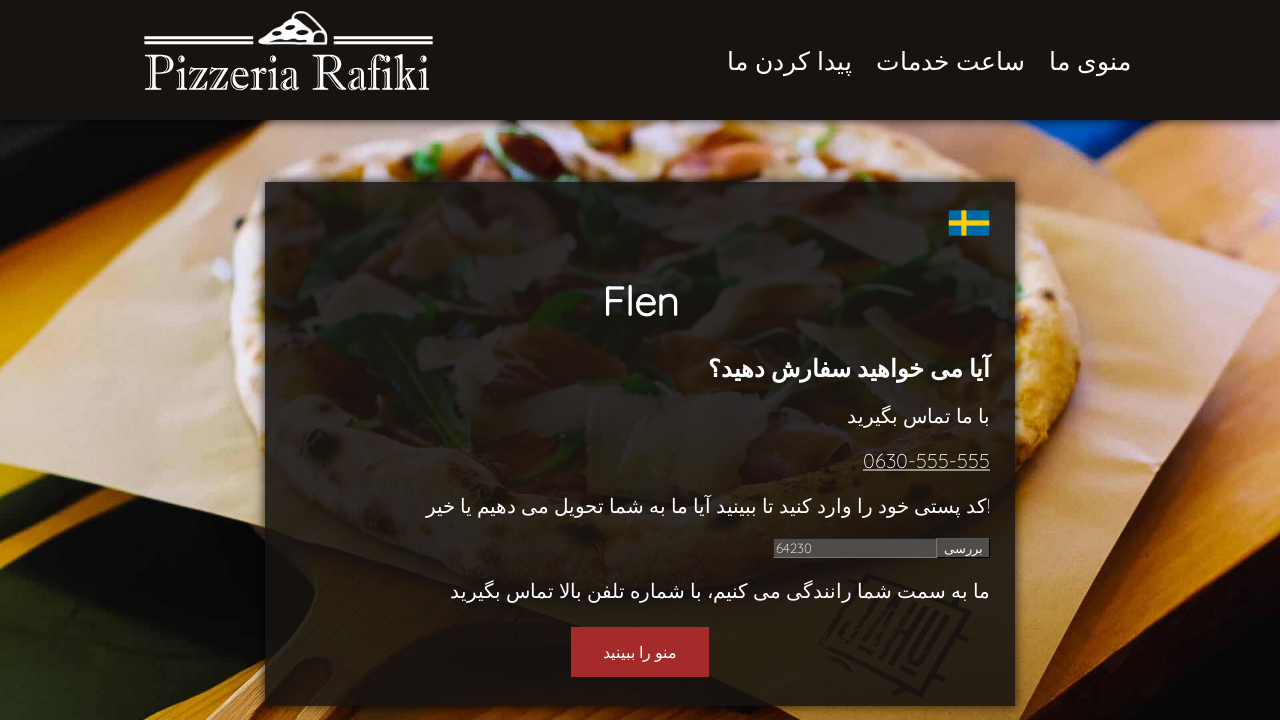

Delivery result message appeared for zipcode '64230'
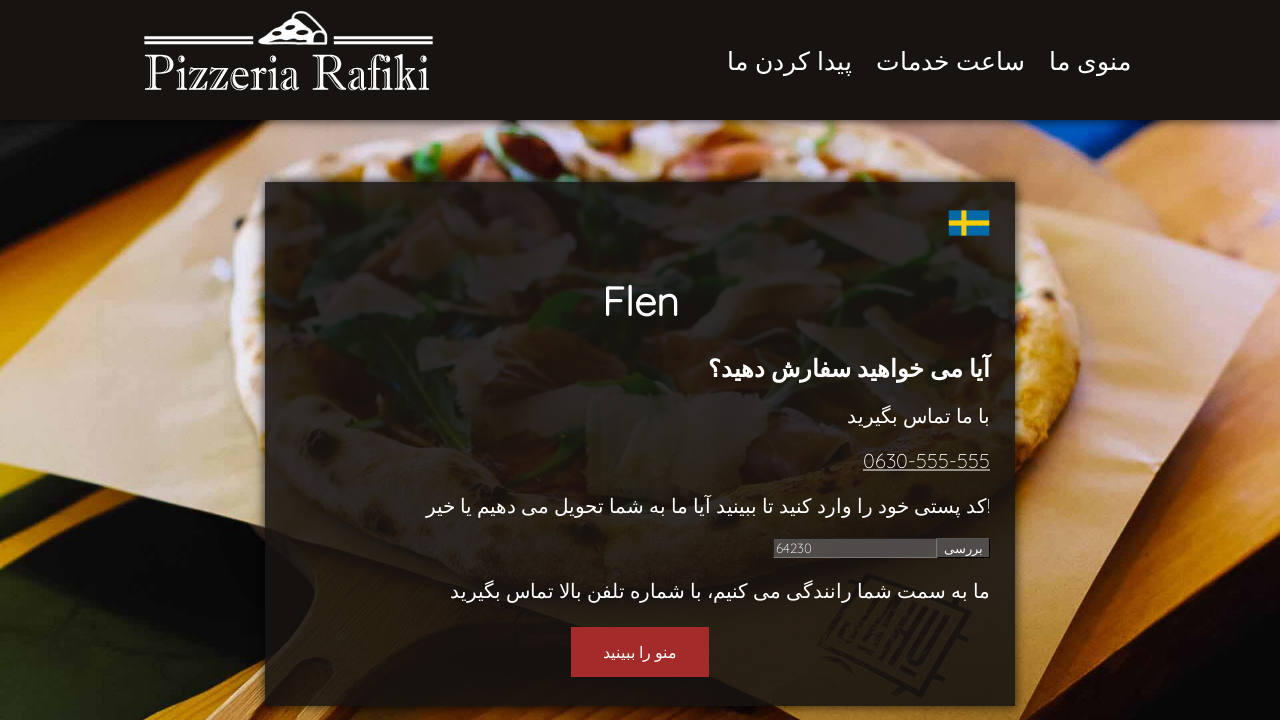

Cleared zipcode input field on #number
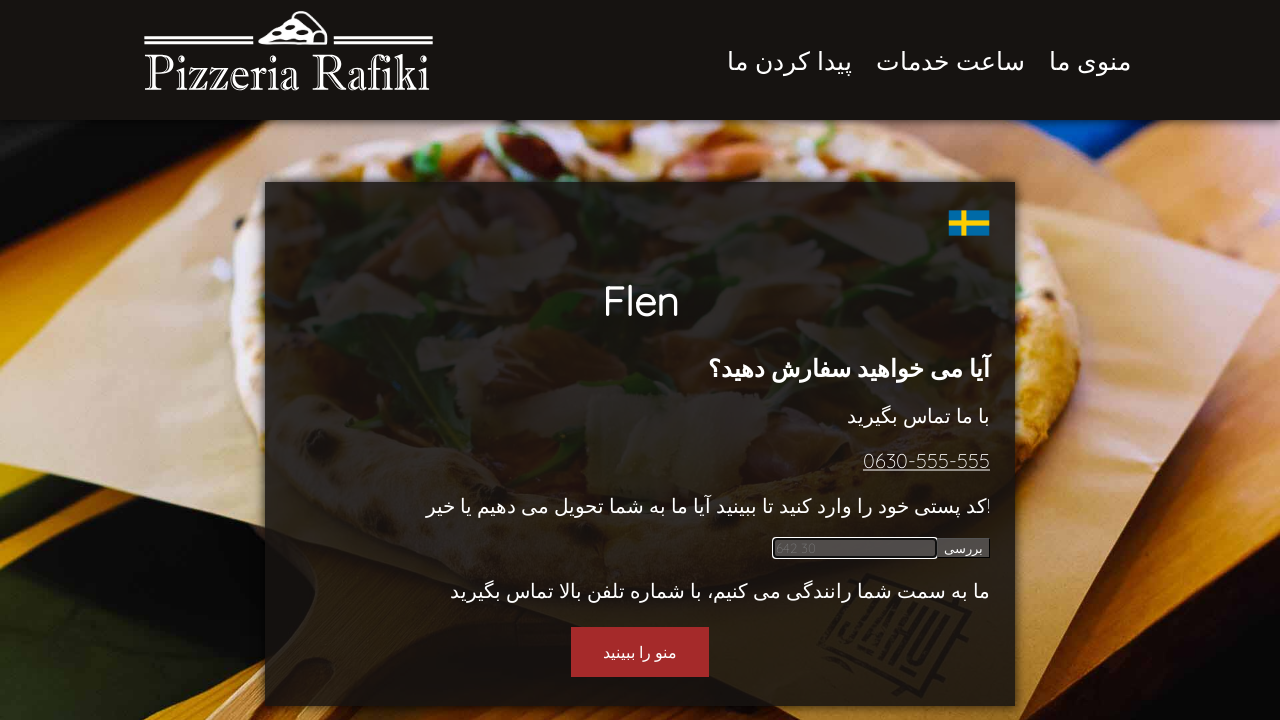

Filled zipcode input with '642 38' on #number
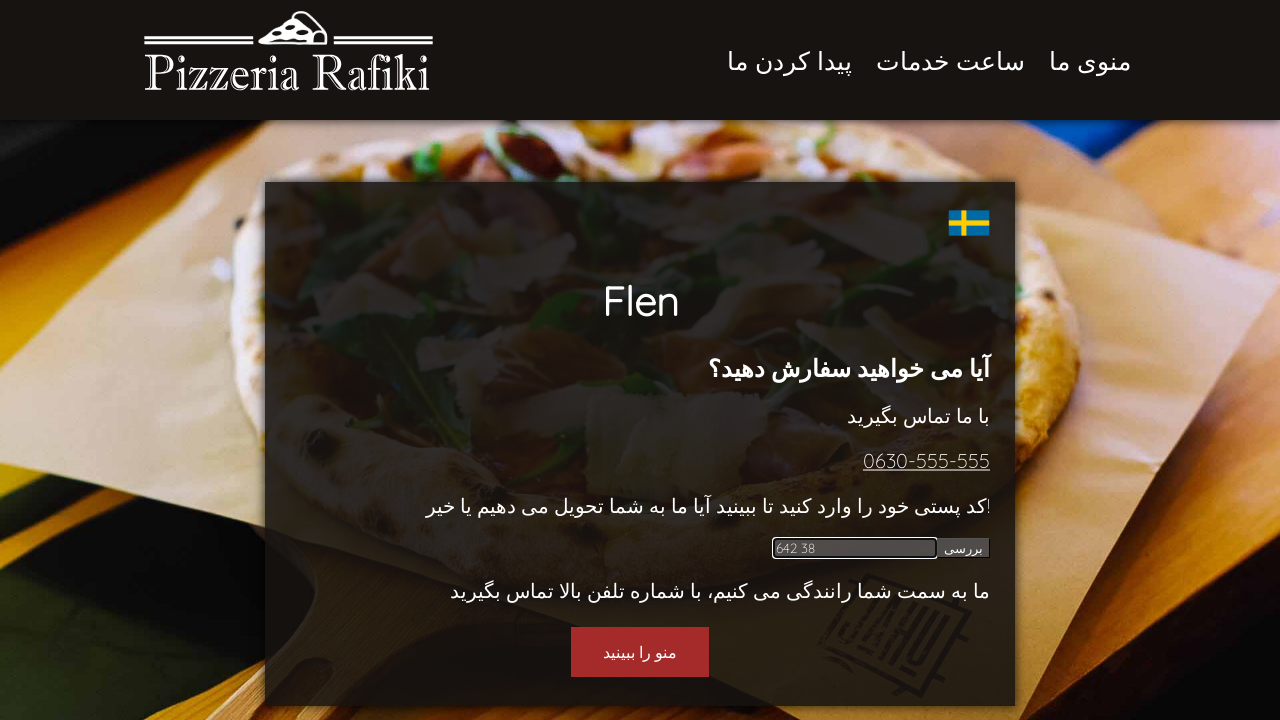

Clicked submit button for zipcode '642 38' at (964, 548) on #submit
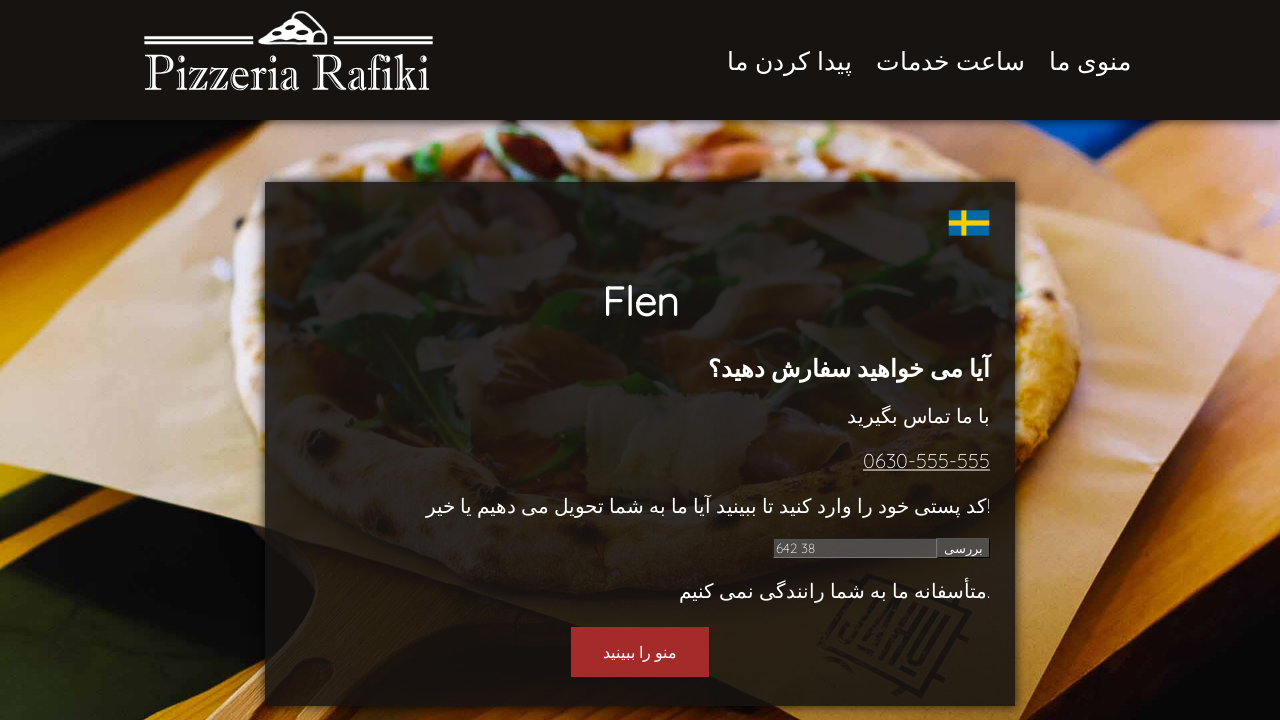

Delivery result message appeared for zipcode '642 38'
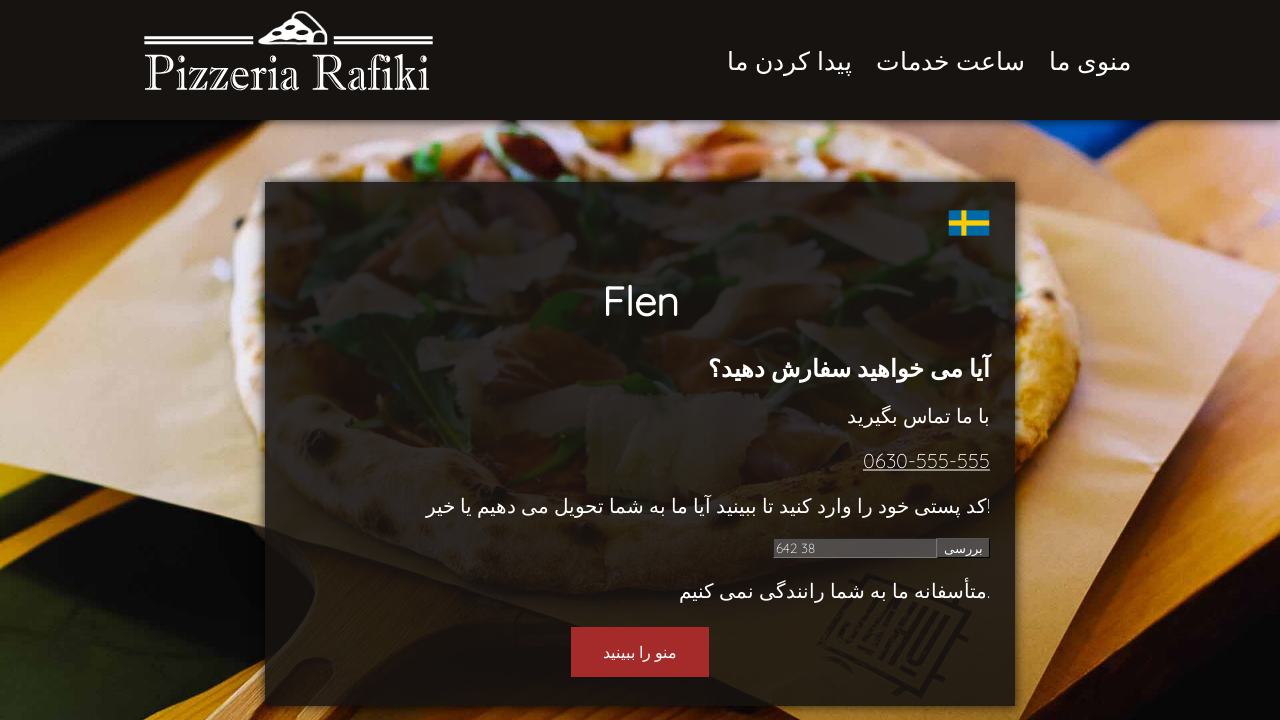

Cleared zipcode input field on #number
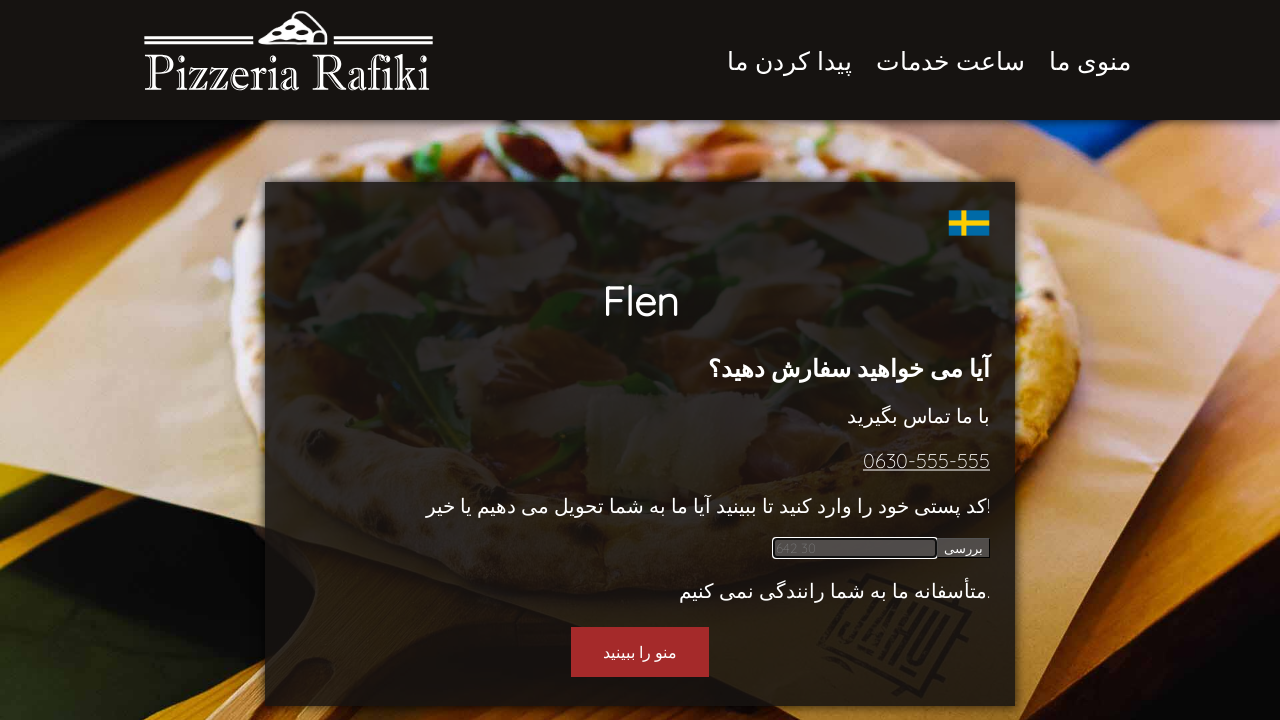

Filled zipcode input with '64238' on #number
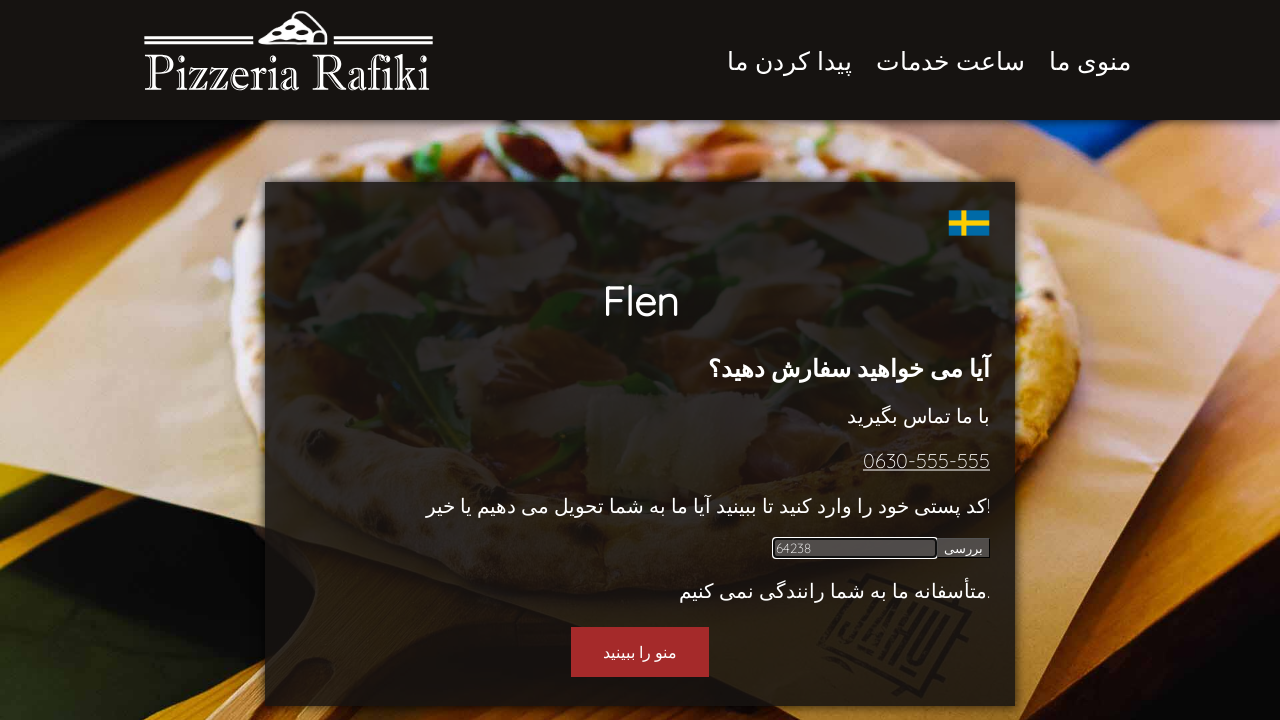

Clicked submit button for zipcode '64238' at (964, 548) on #submit
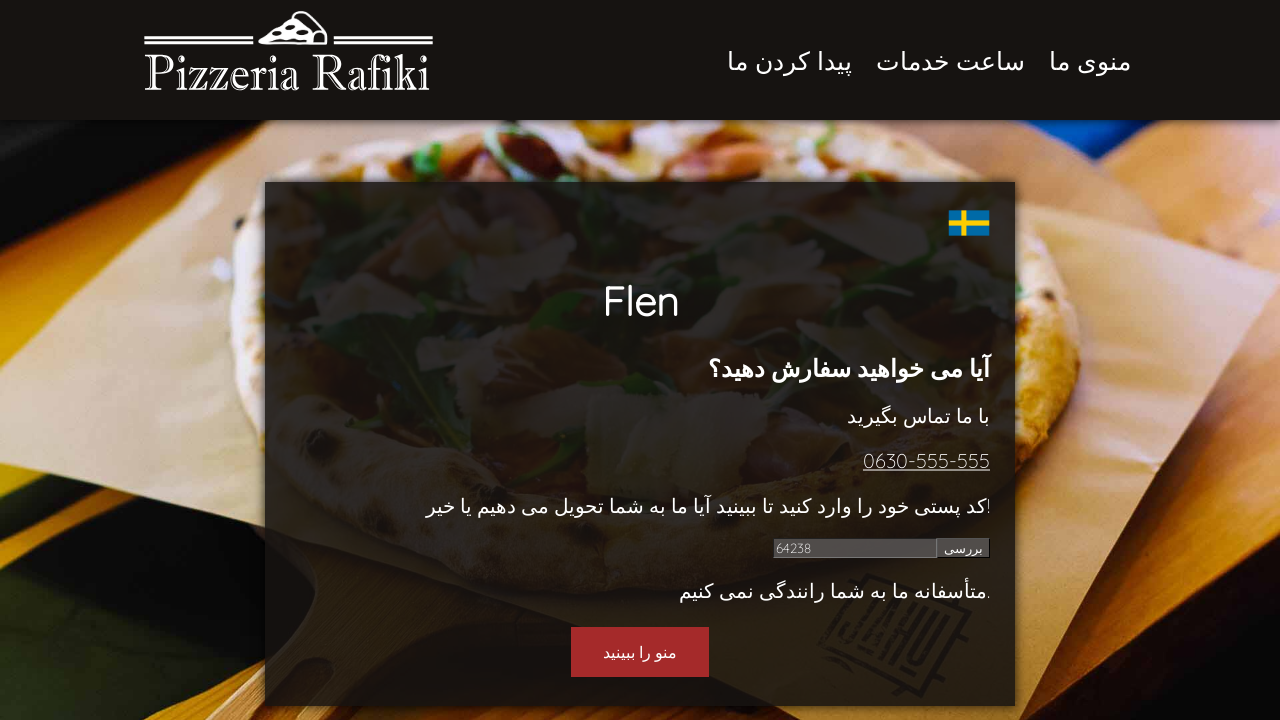

Delivery result message appeared for zipcode '64238'
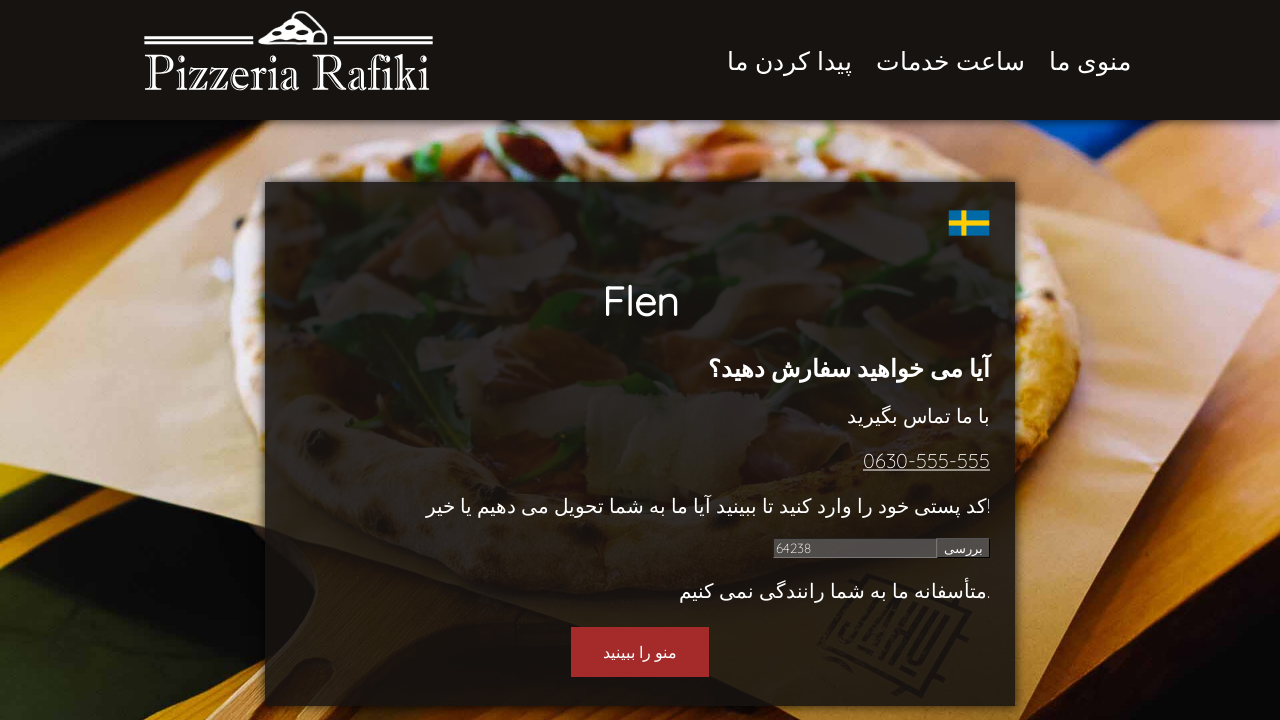

Cleared zipcode input field on #number
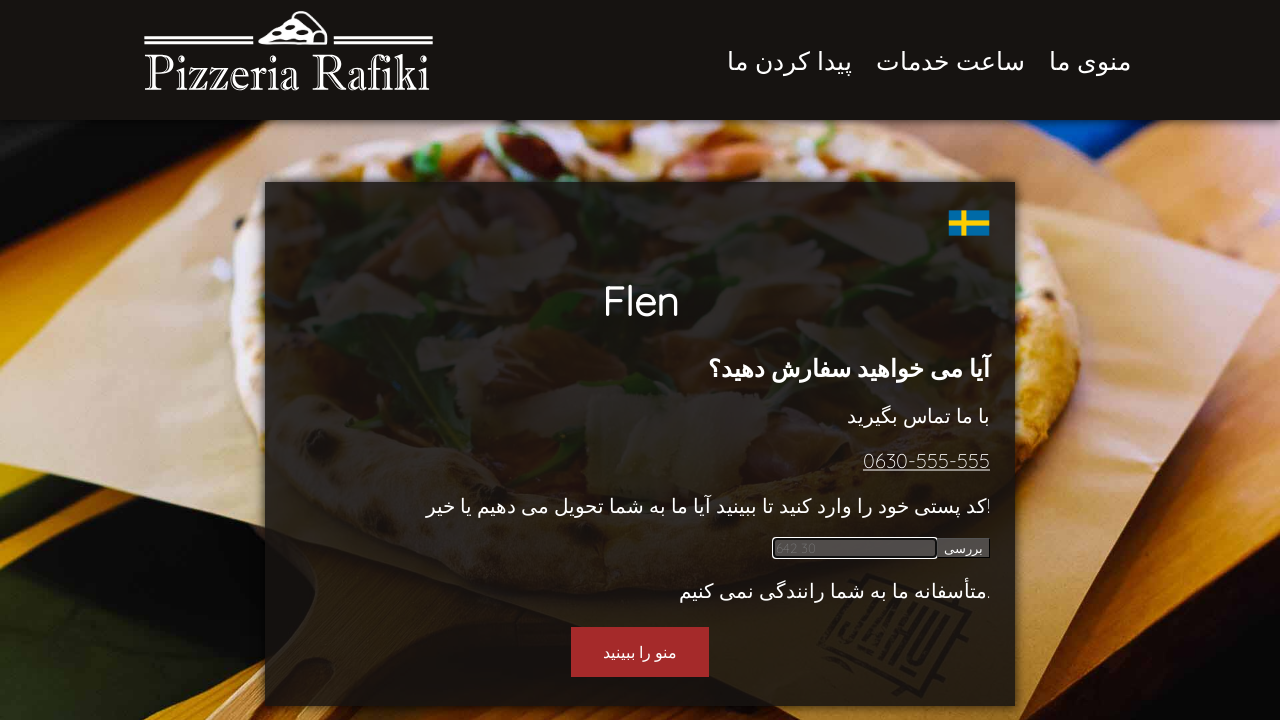

Filled zipcode input with '64239' on #number
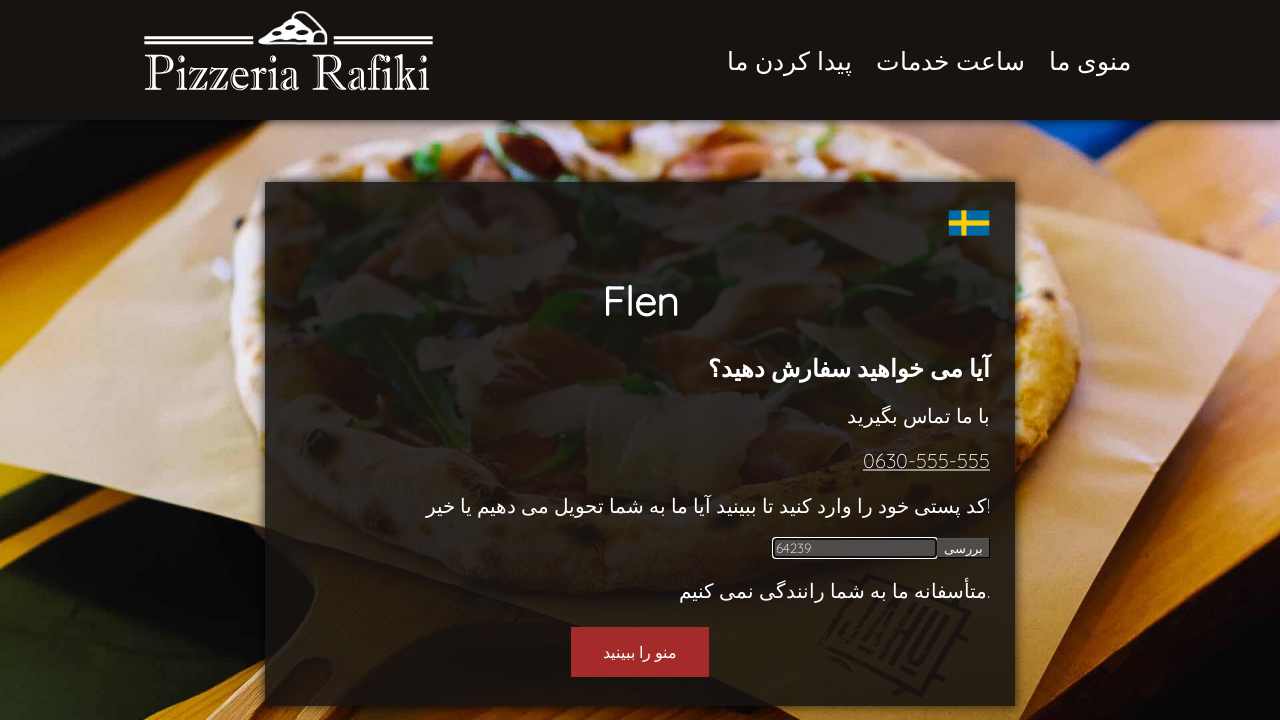

Clicked submit button for zipcode '64239' at (964, 548) on #submit
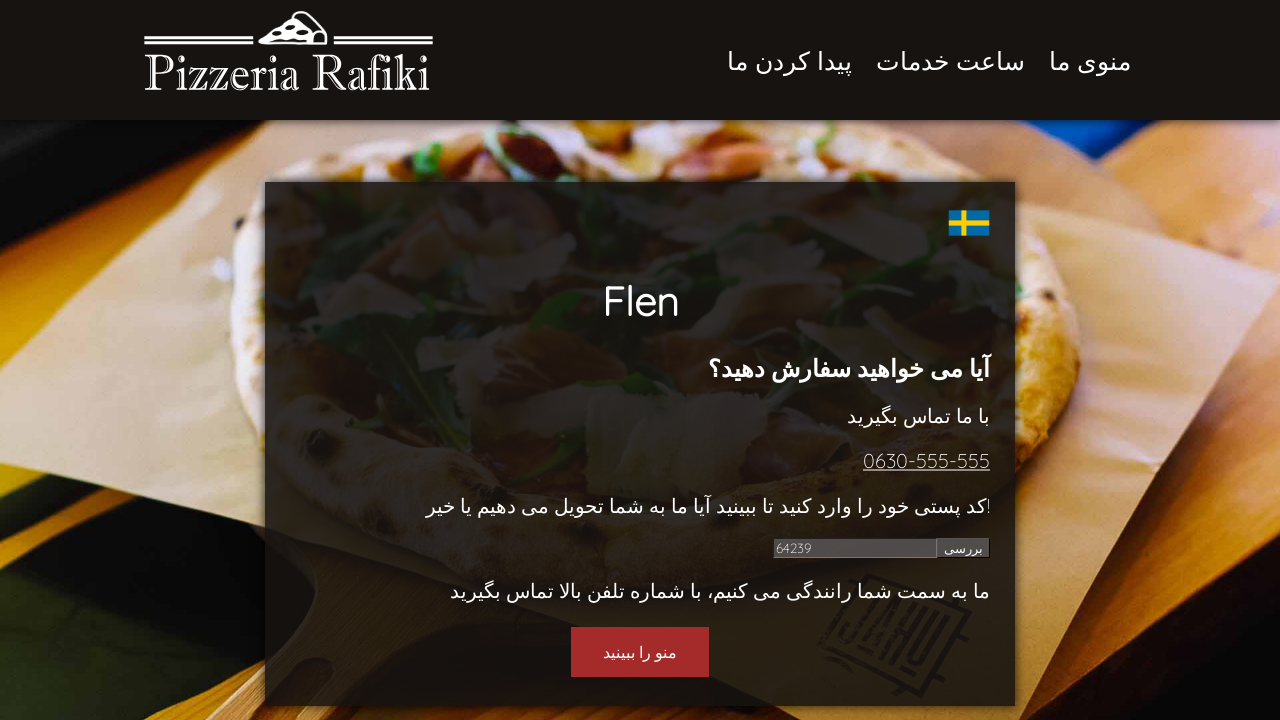

Delivery result message appeared for zipcode '64239'
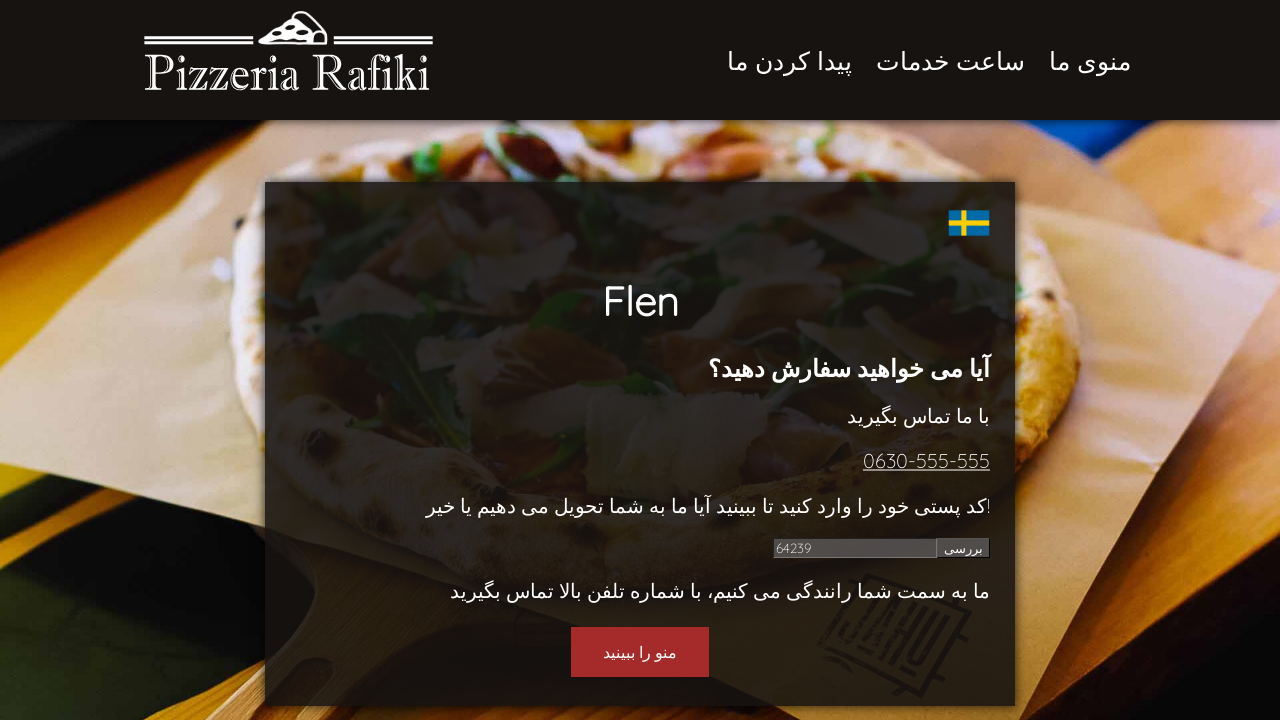

Cleared zipcode input field on #number
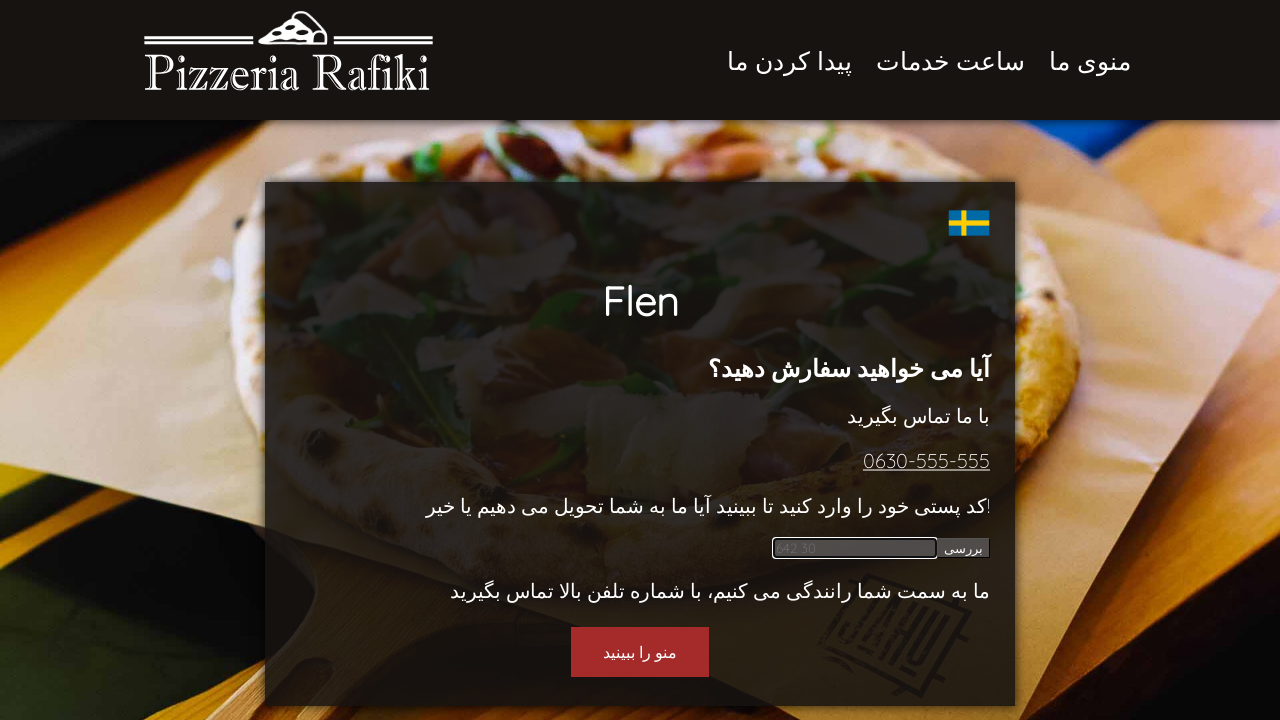

Filled zipcode input with '642301' on #number
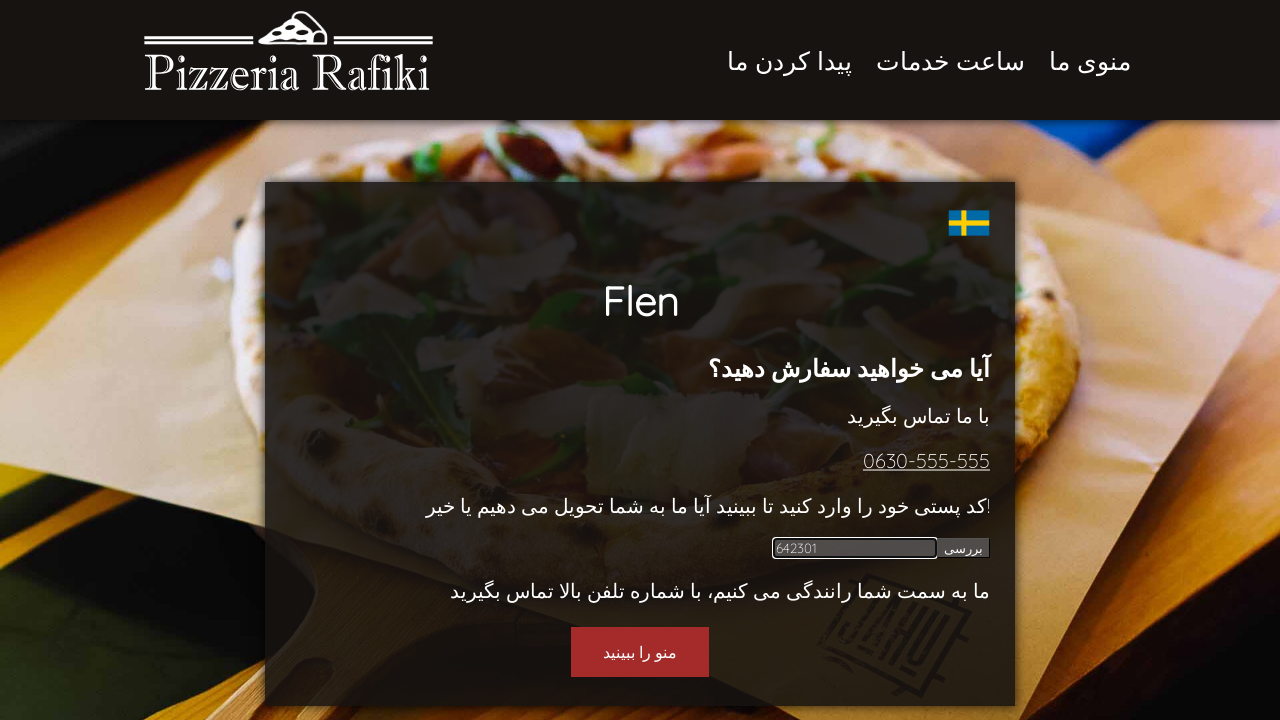

Clicked submit button for zipcode '642301' at (964, 548) on #submit
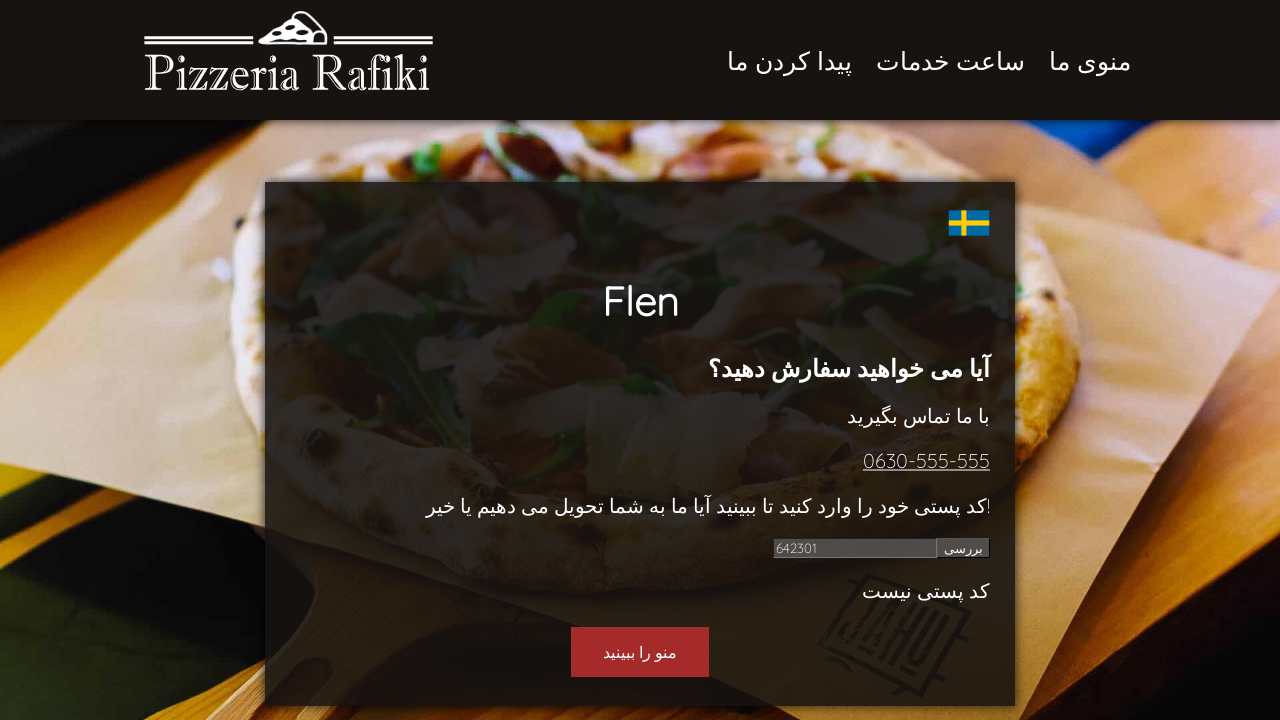

Delivery result message appeared for zipcode '642301'
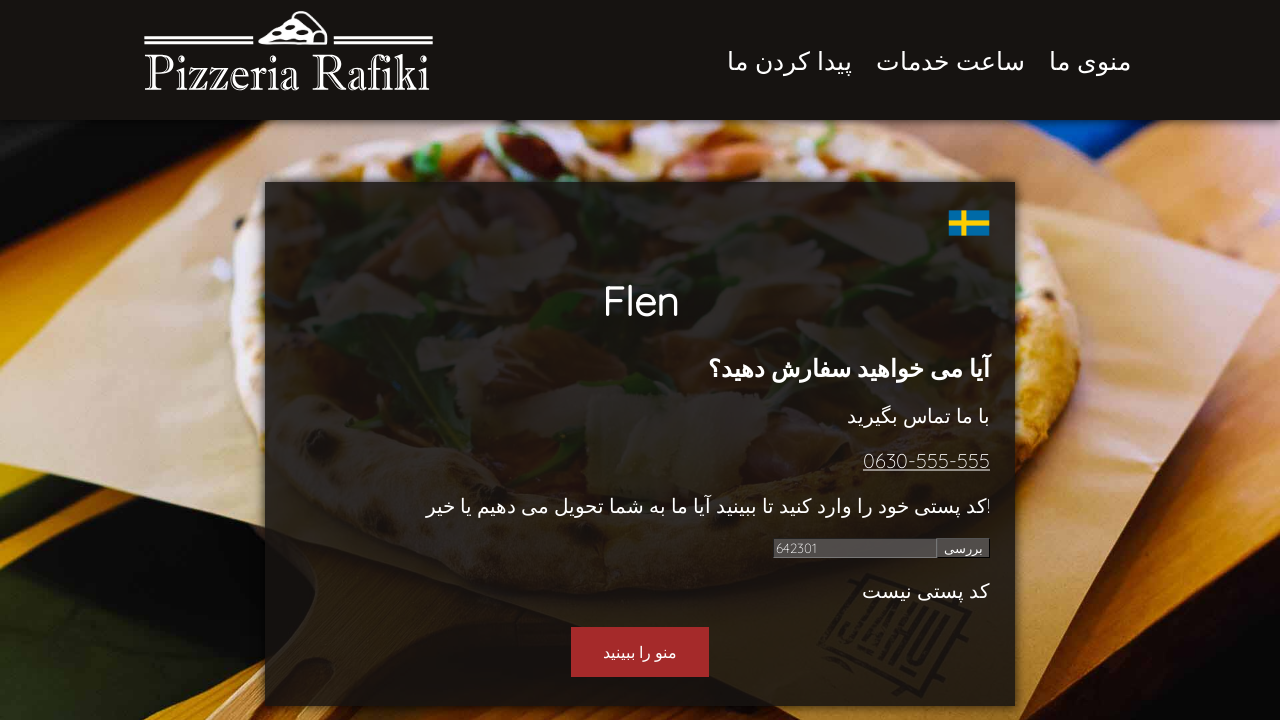

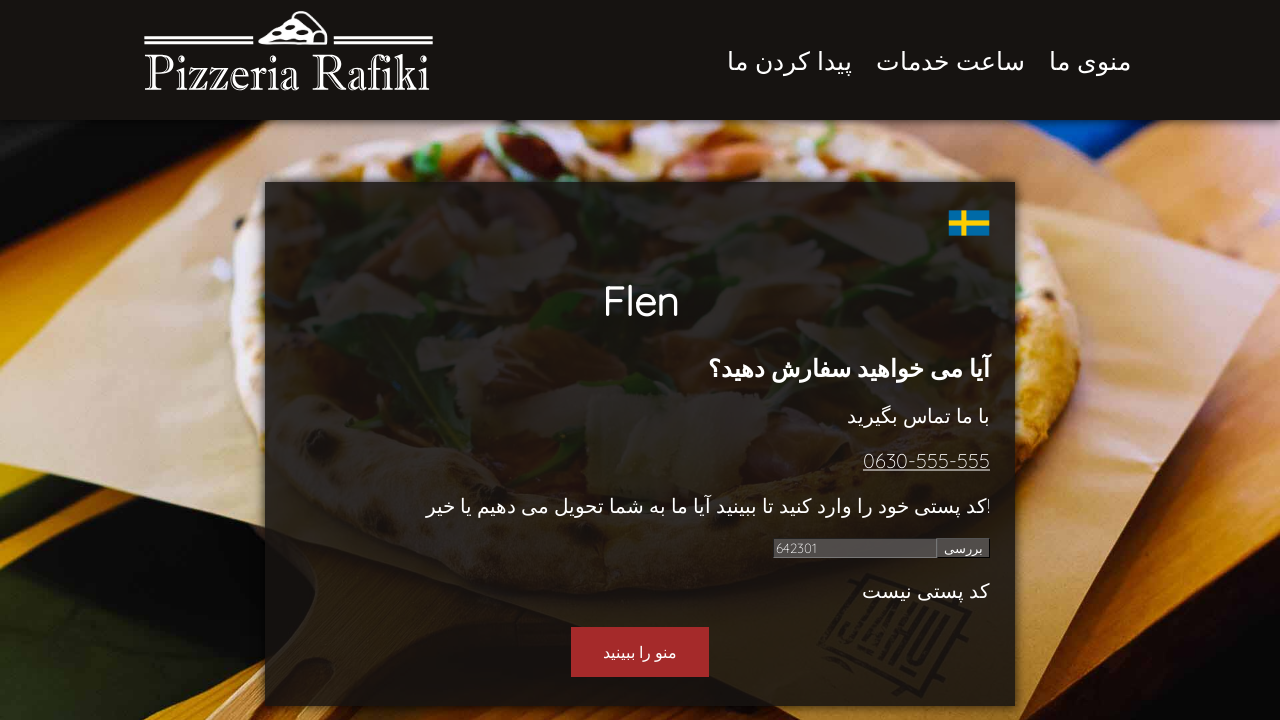